Tests checkbox interaction by clicking on the first checkbox on the checkboxes demo page

Starting URL: https://the-internet.herokuapp.com/checkboxes

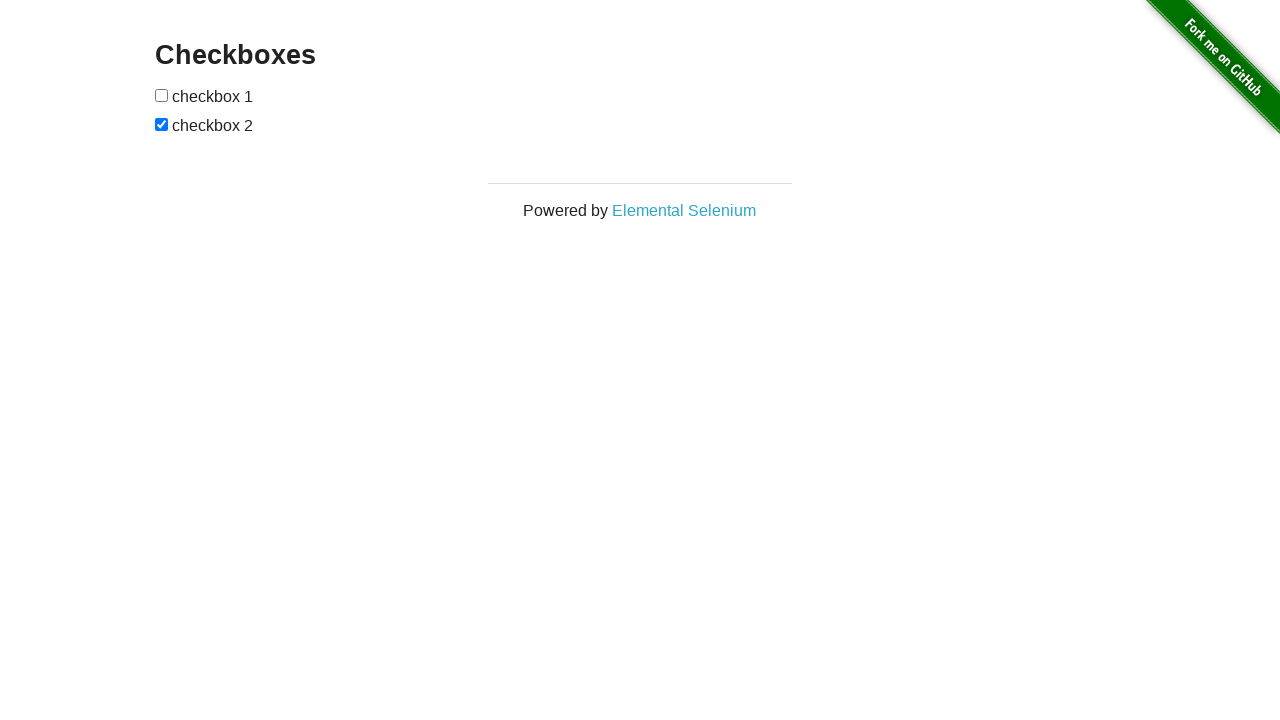

Navigated to checkboxes demo page
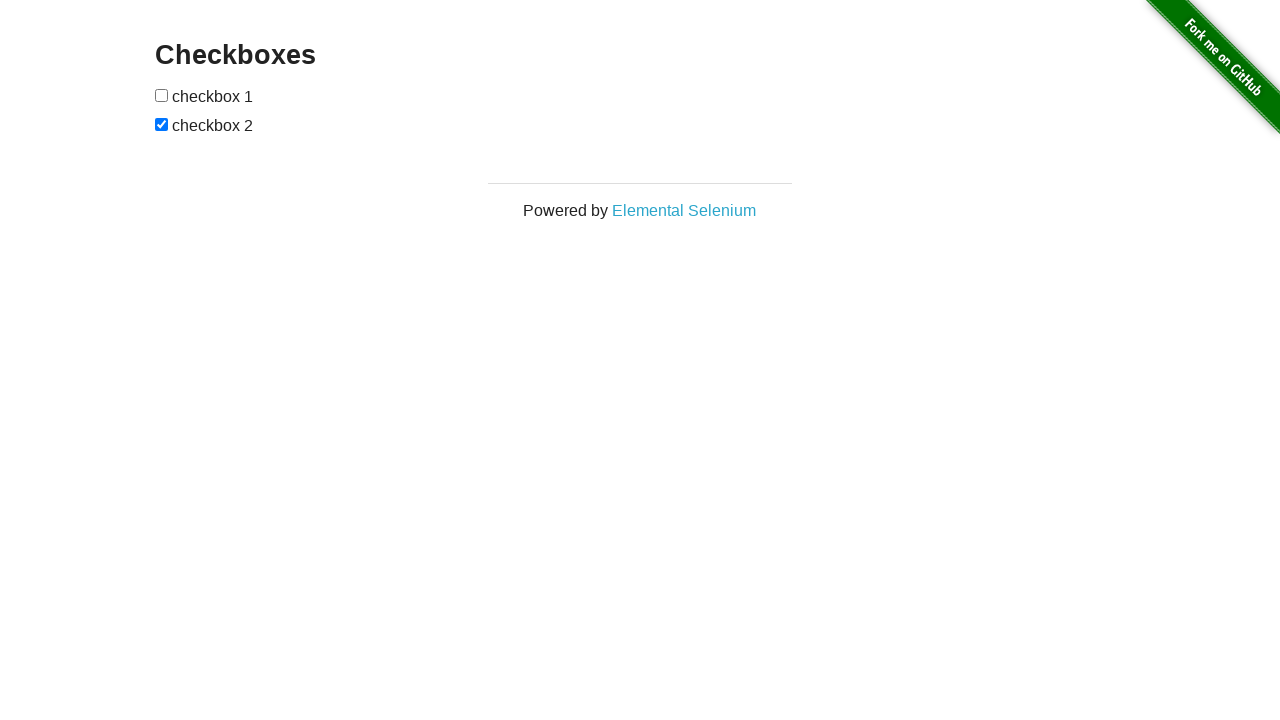

Clicked the first checkbox at (162, 95) on (//input[@type='checkbox'])[1]
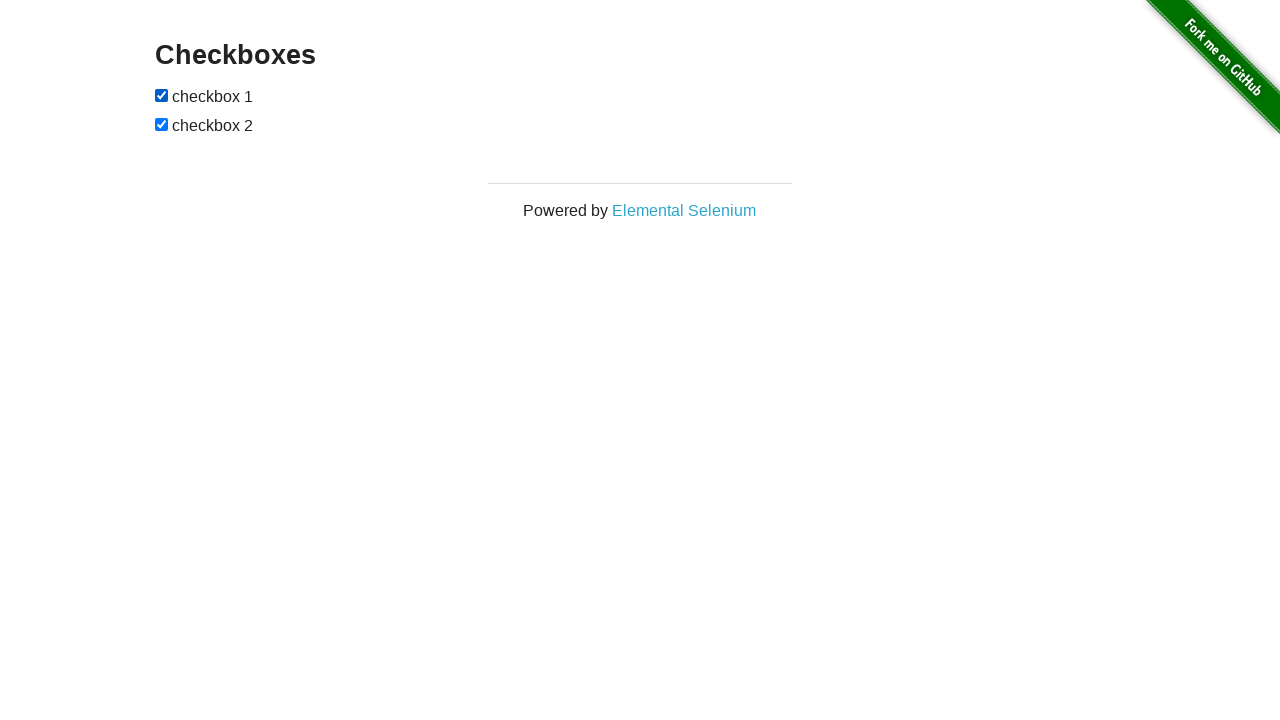

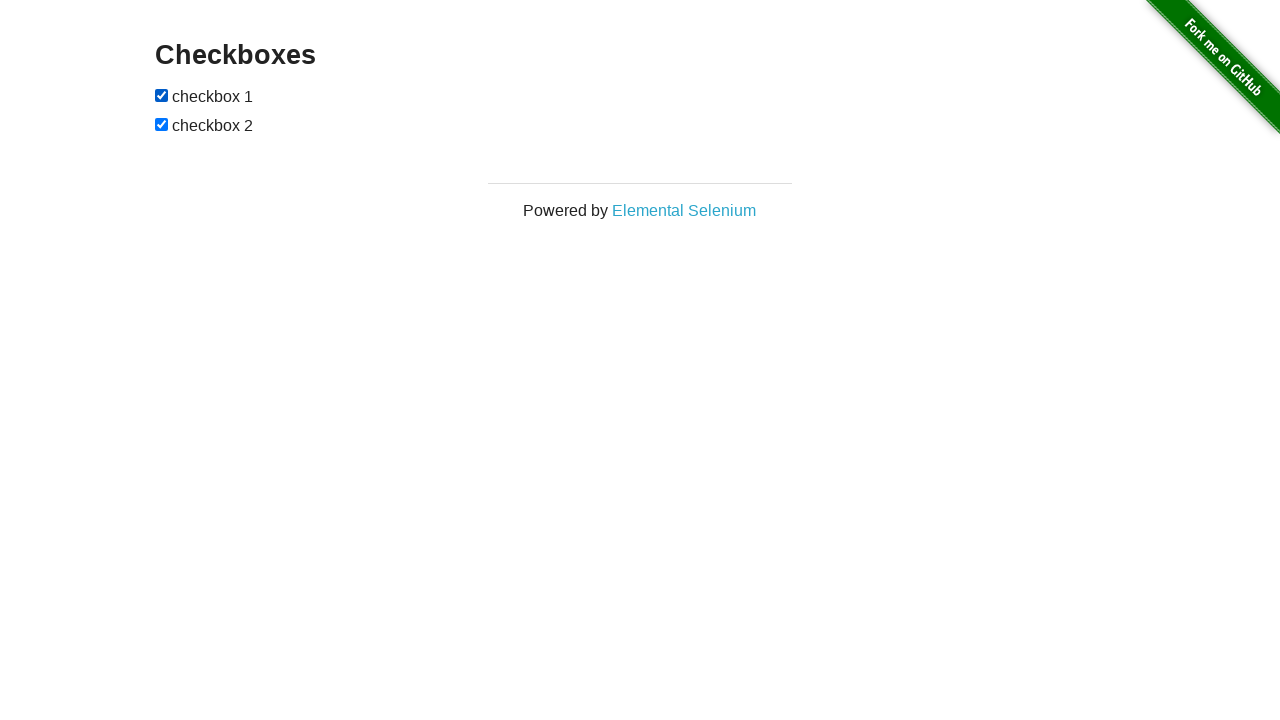